Tests clicking on the "Elemental Selenium" link on the login page

Starting URL: https://the-internet.herokuapp.com/login

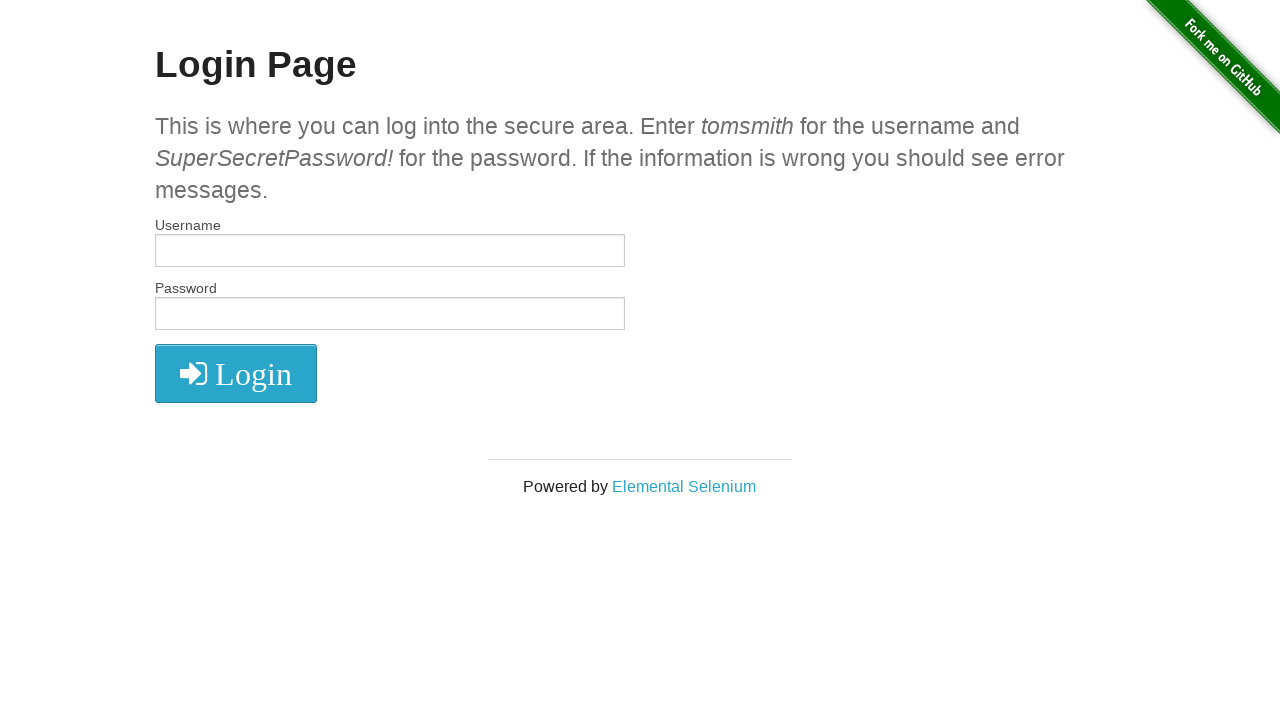

Clicked on the 'Elemental Selenium' link on the login page at (684, 486) on text=Elemental Selenium
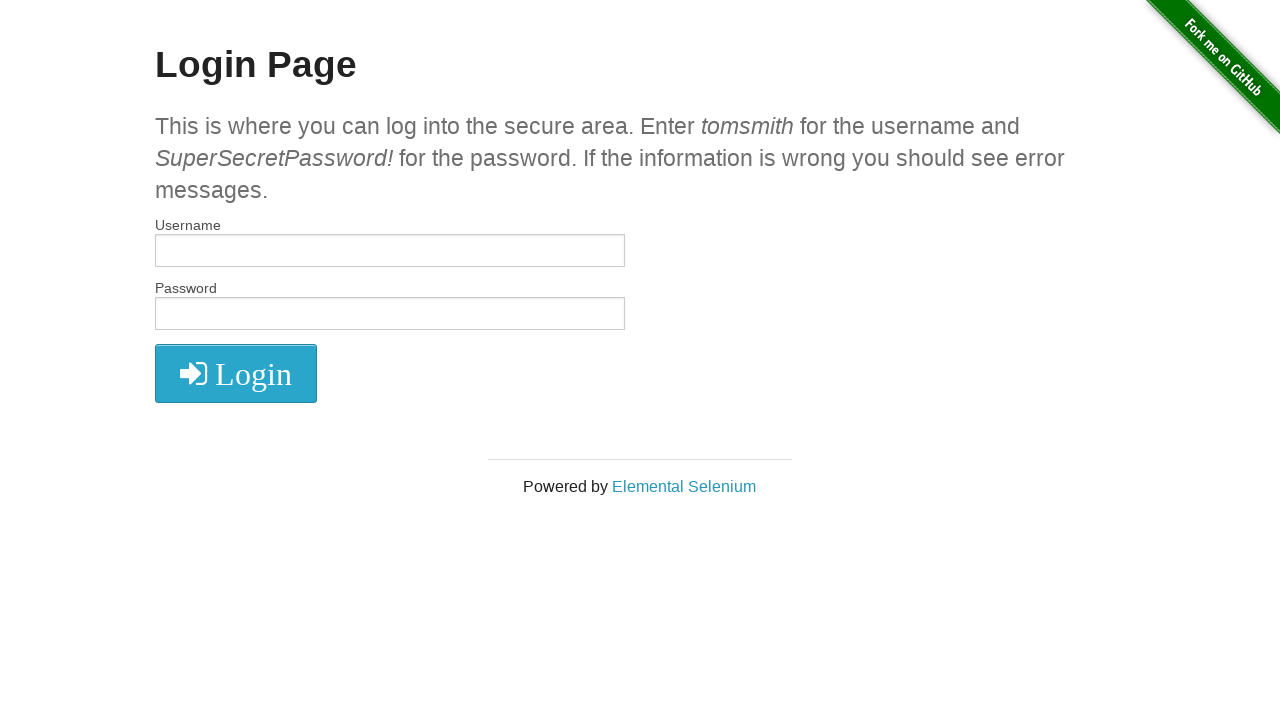

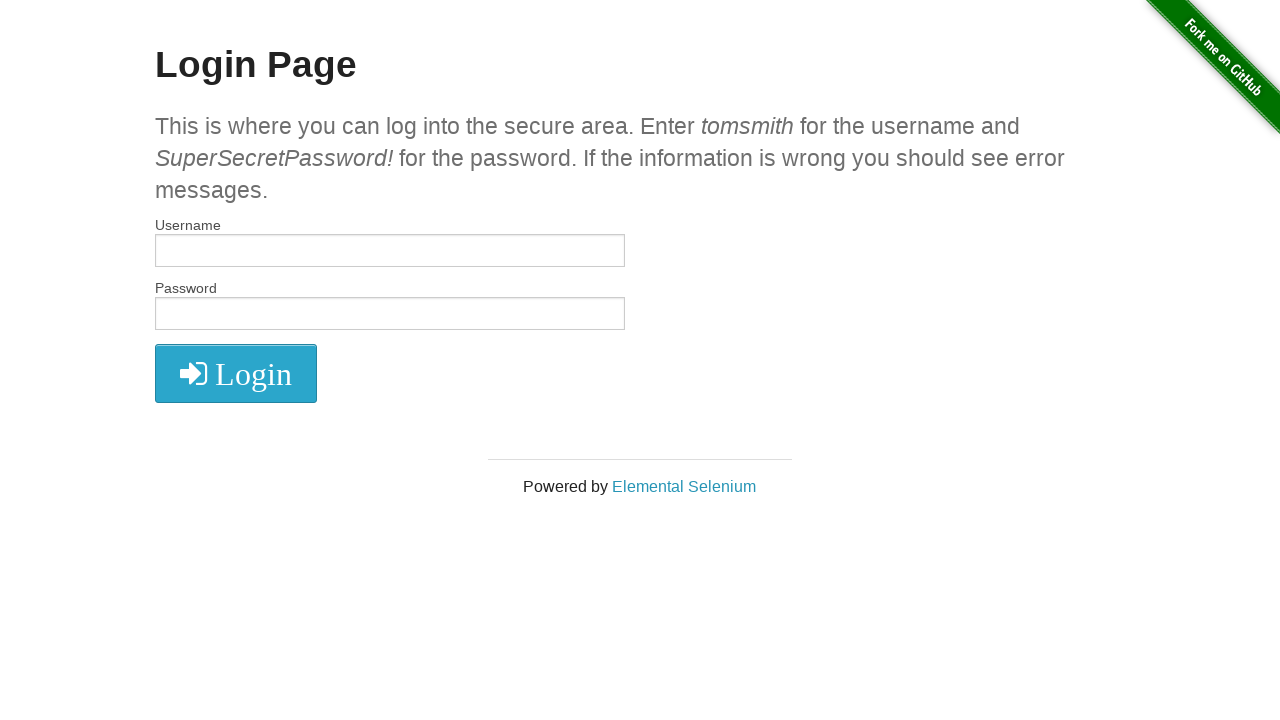